Navigates to Filmweb movie website and verifies the page title matches expected value

Starting URL: https://www.filmweb.pl

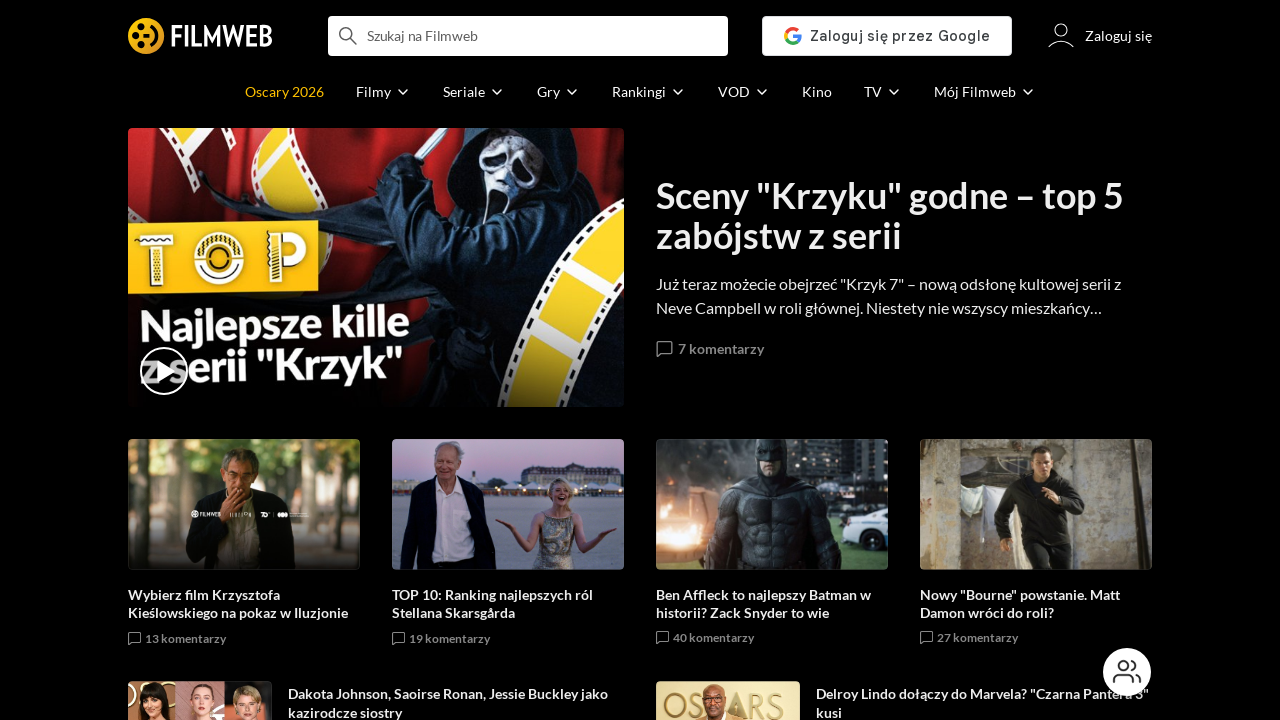

Navigated to Filmweb movie website
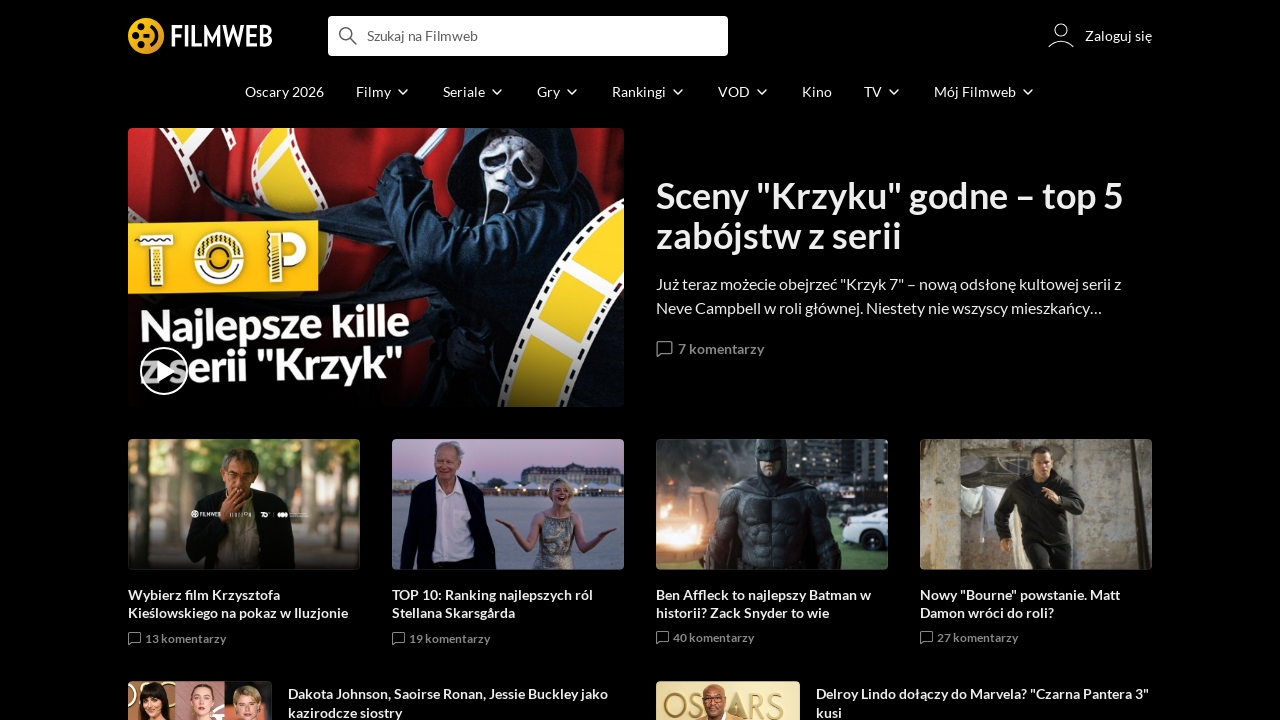

Verified page title matches expected value 'Filmweb - filmy takie jak Ty!'
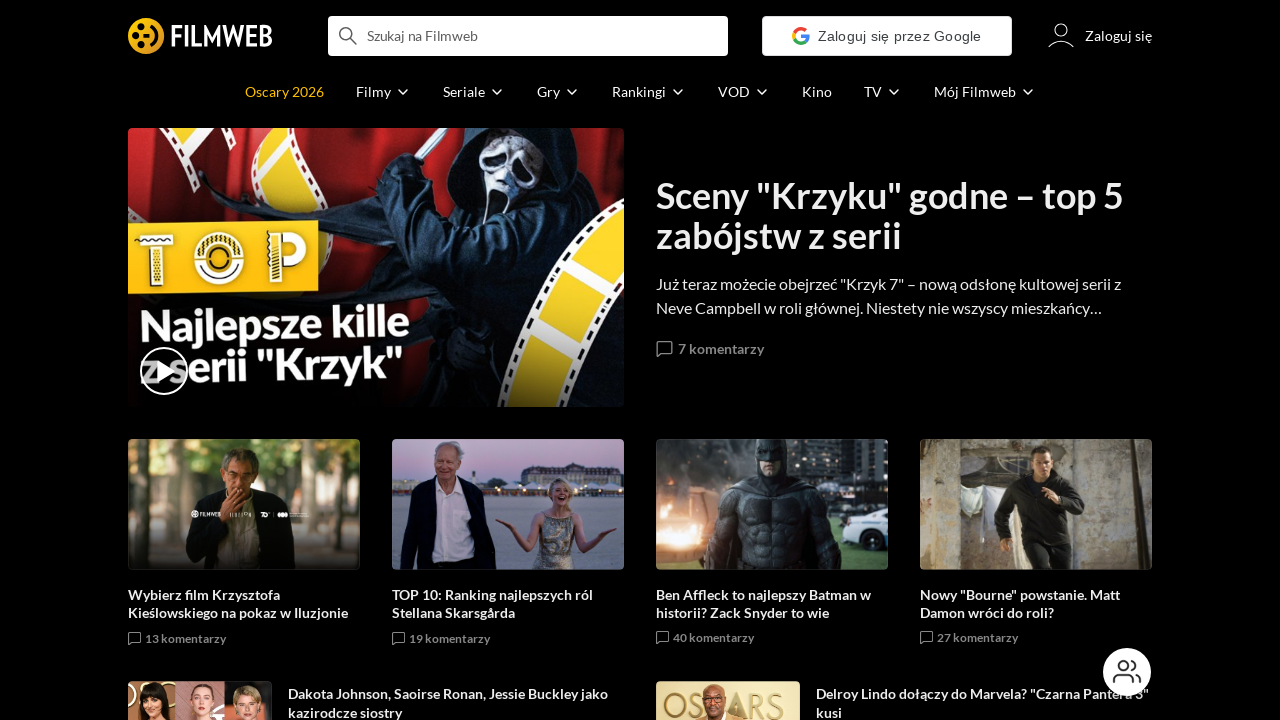

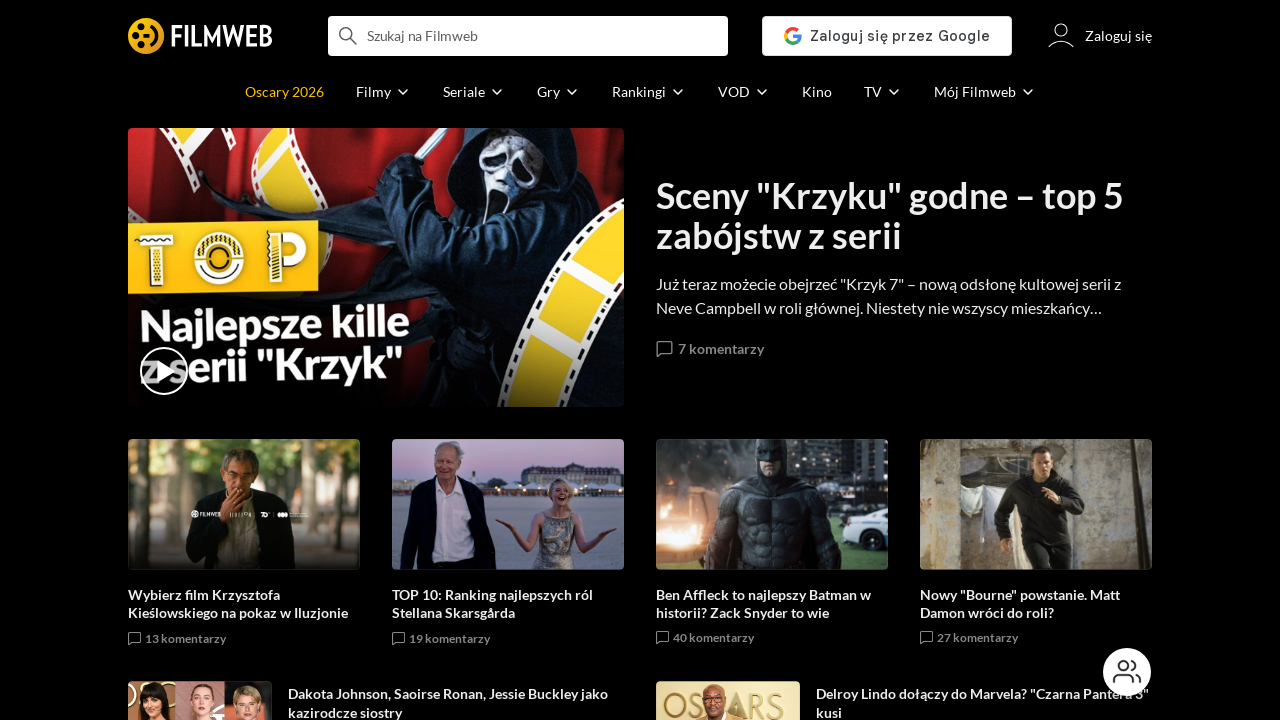